Tests browser window size manipulation by maximizing, minimizing, entering fullscreen mode, and setting a specific window dimension.

Starting URL: https://www.saucedemo.com/

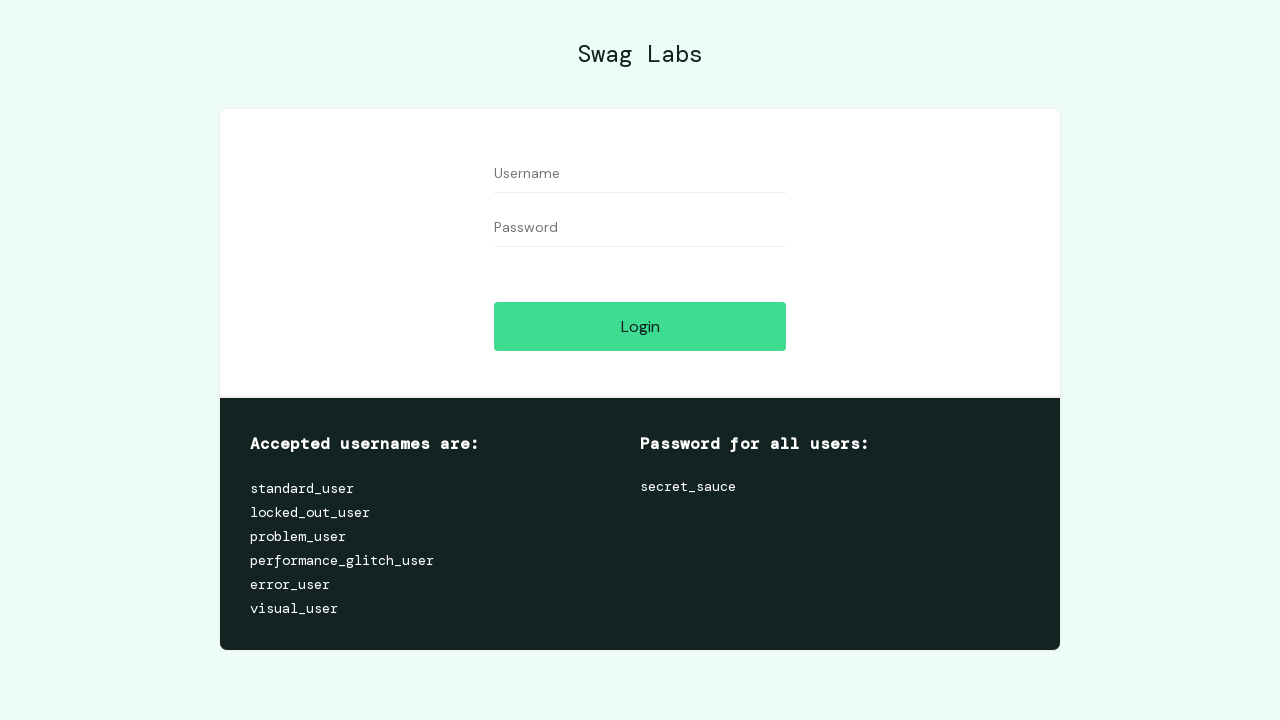

Set viewport size to 1920x1080 (maximized)
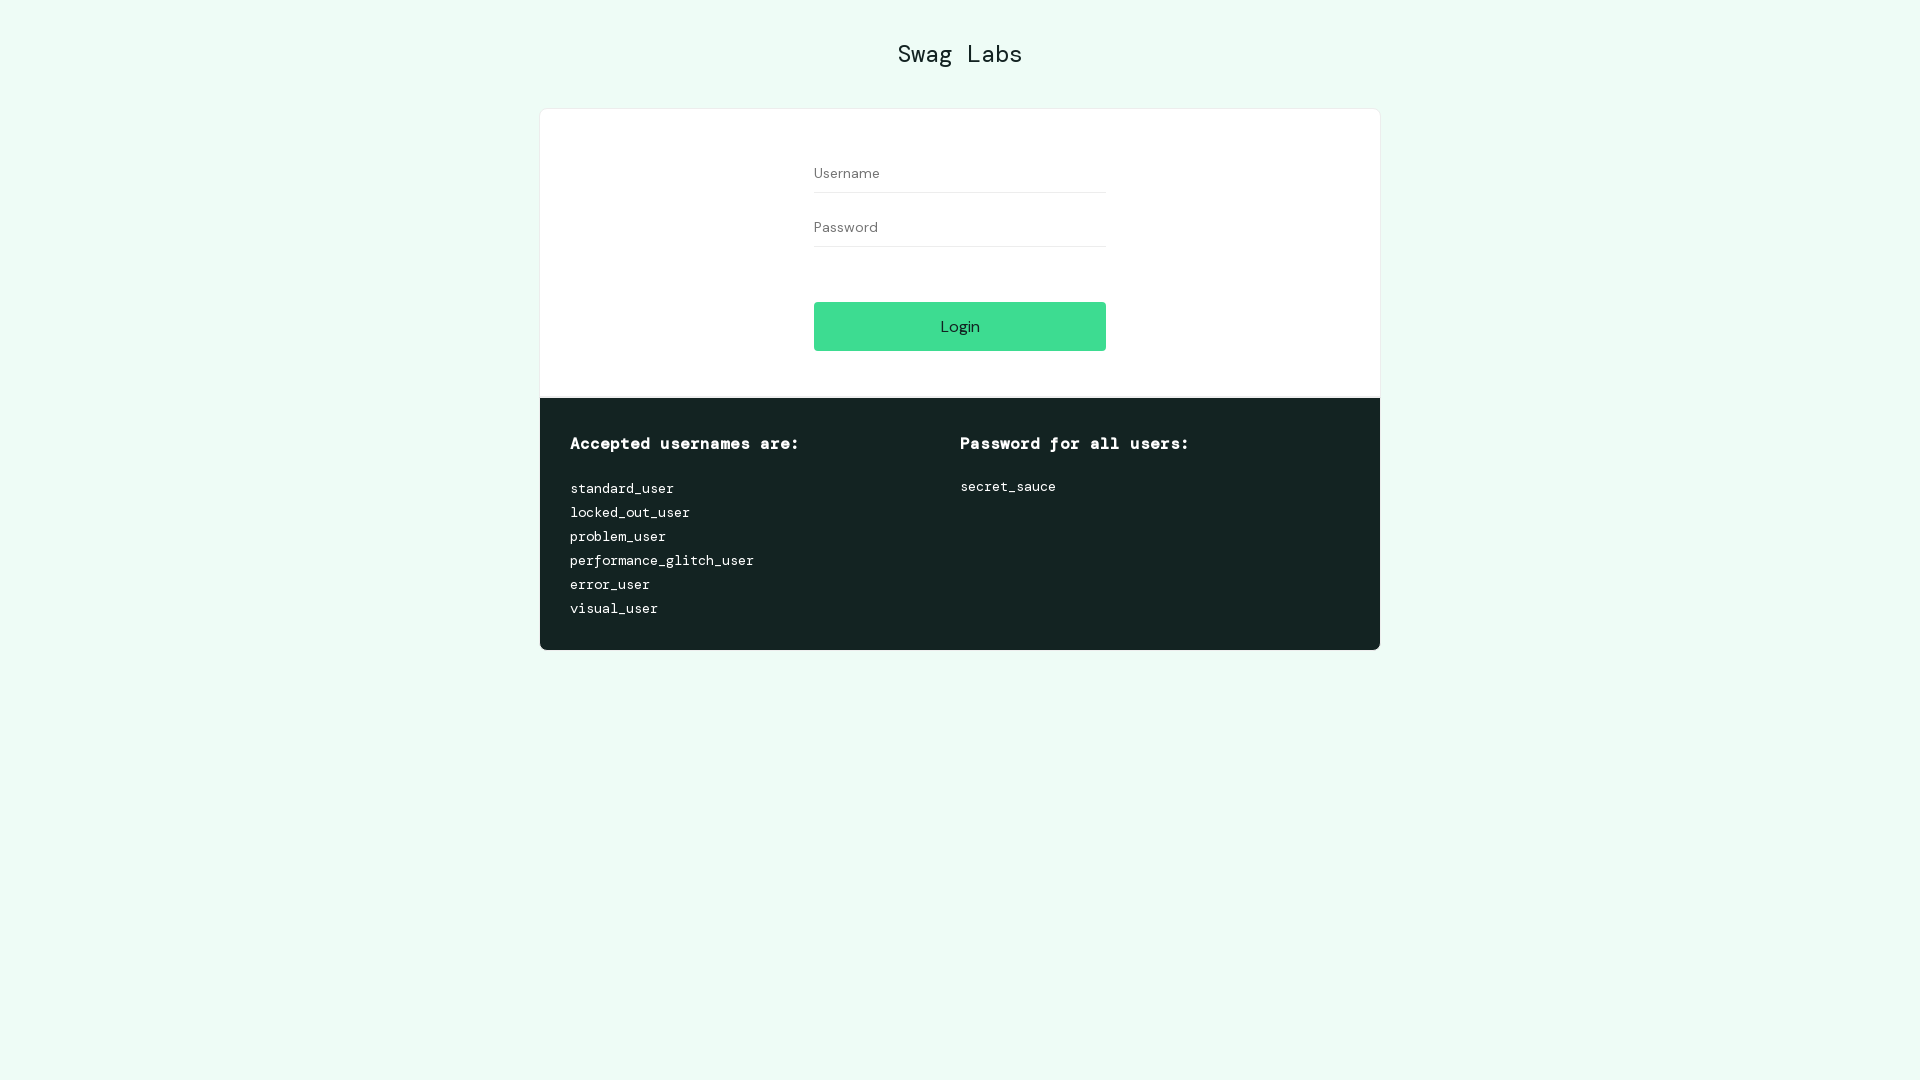

Verified maximized screen size is {'width': 1920, 'height': 1080}
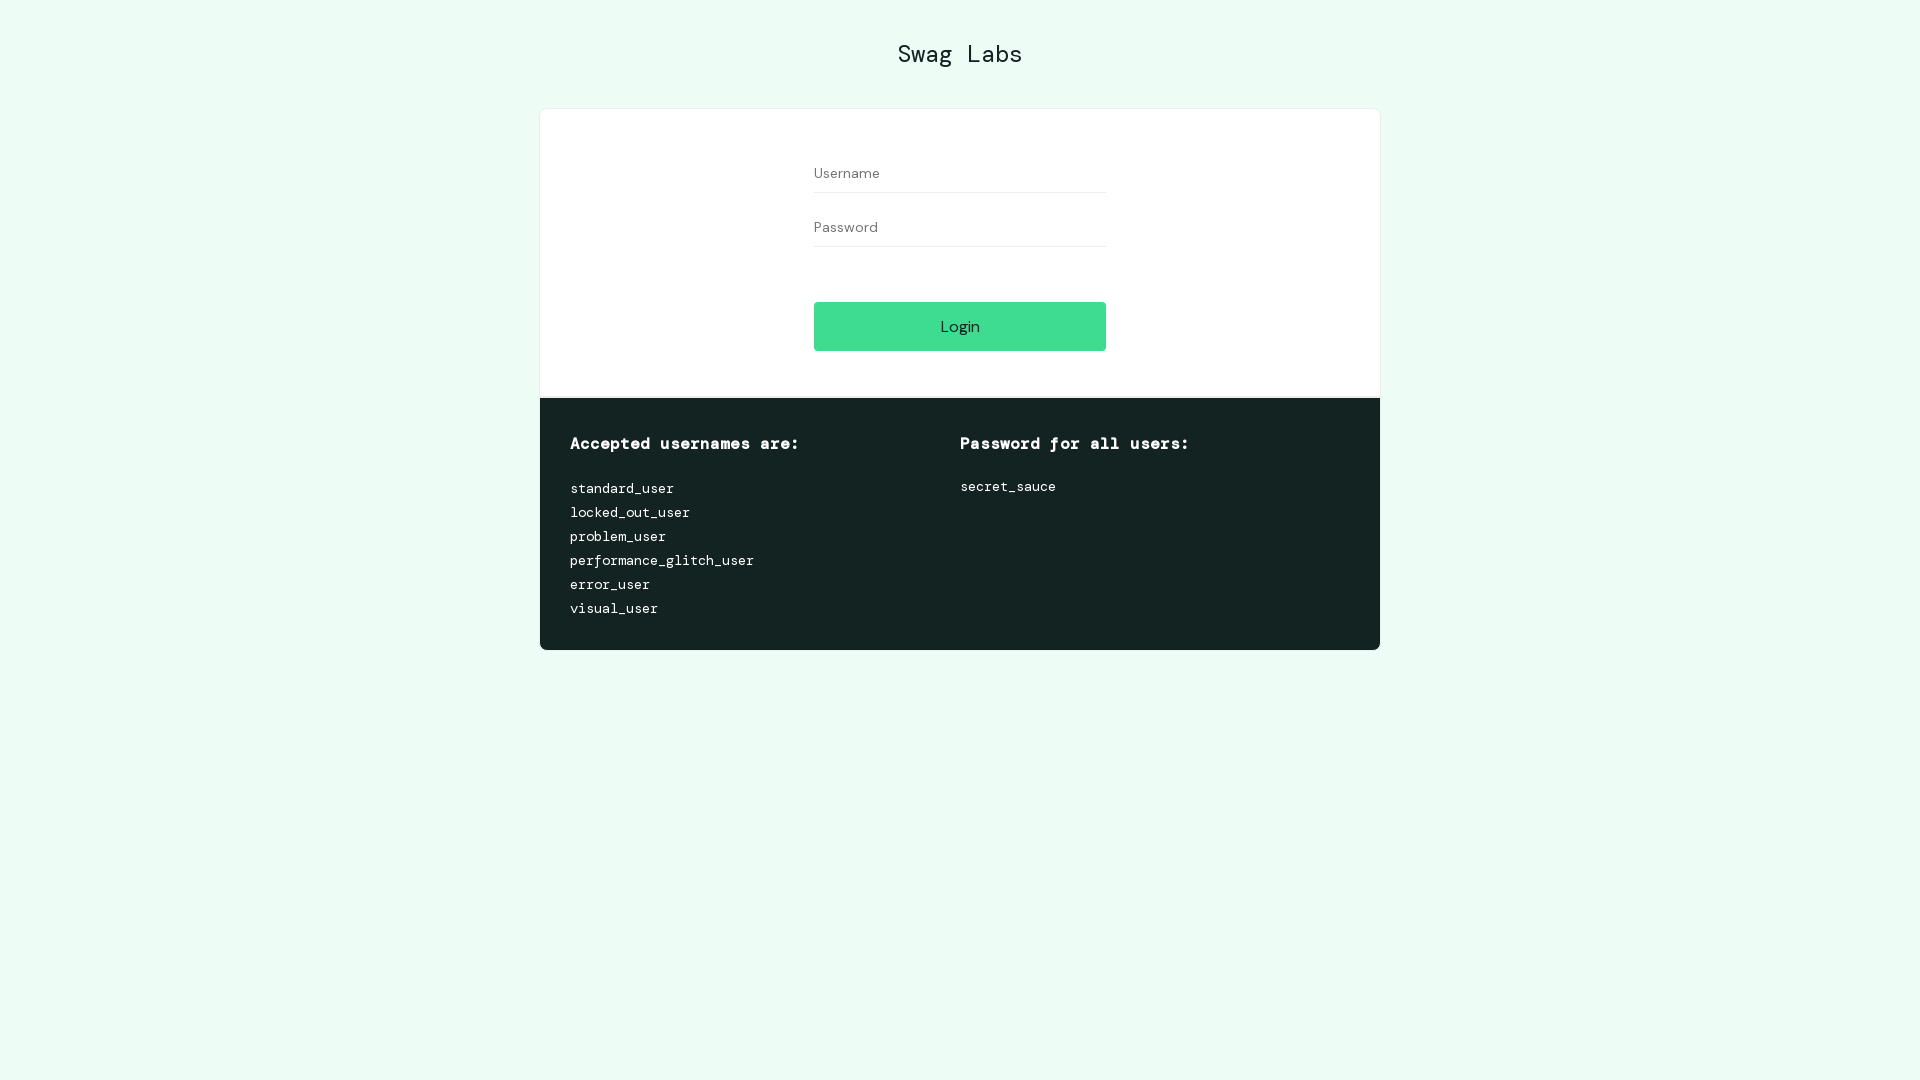

Set viewport size to 1920x1080 (fullscreen-like)
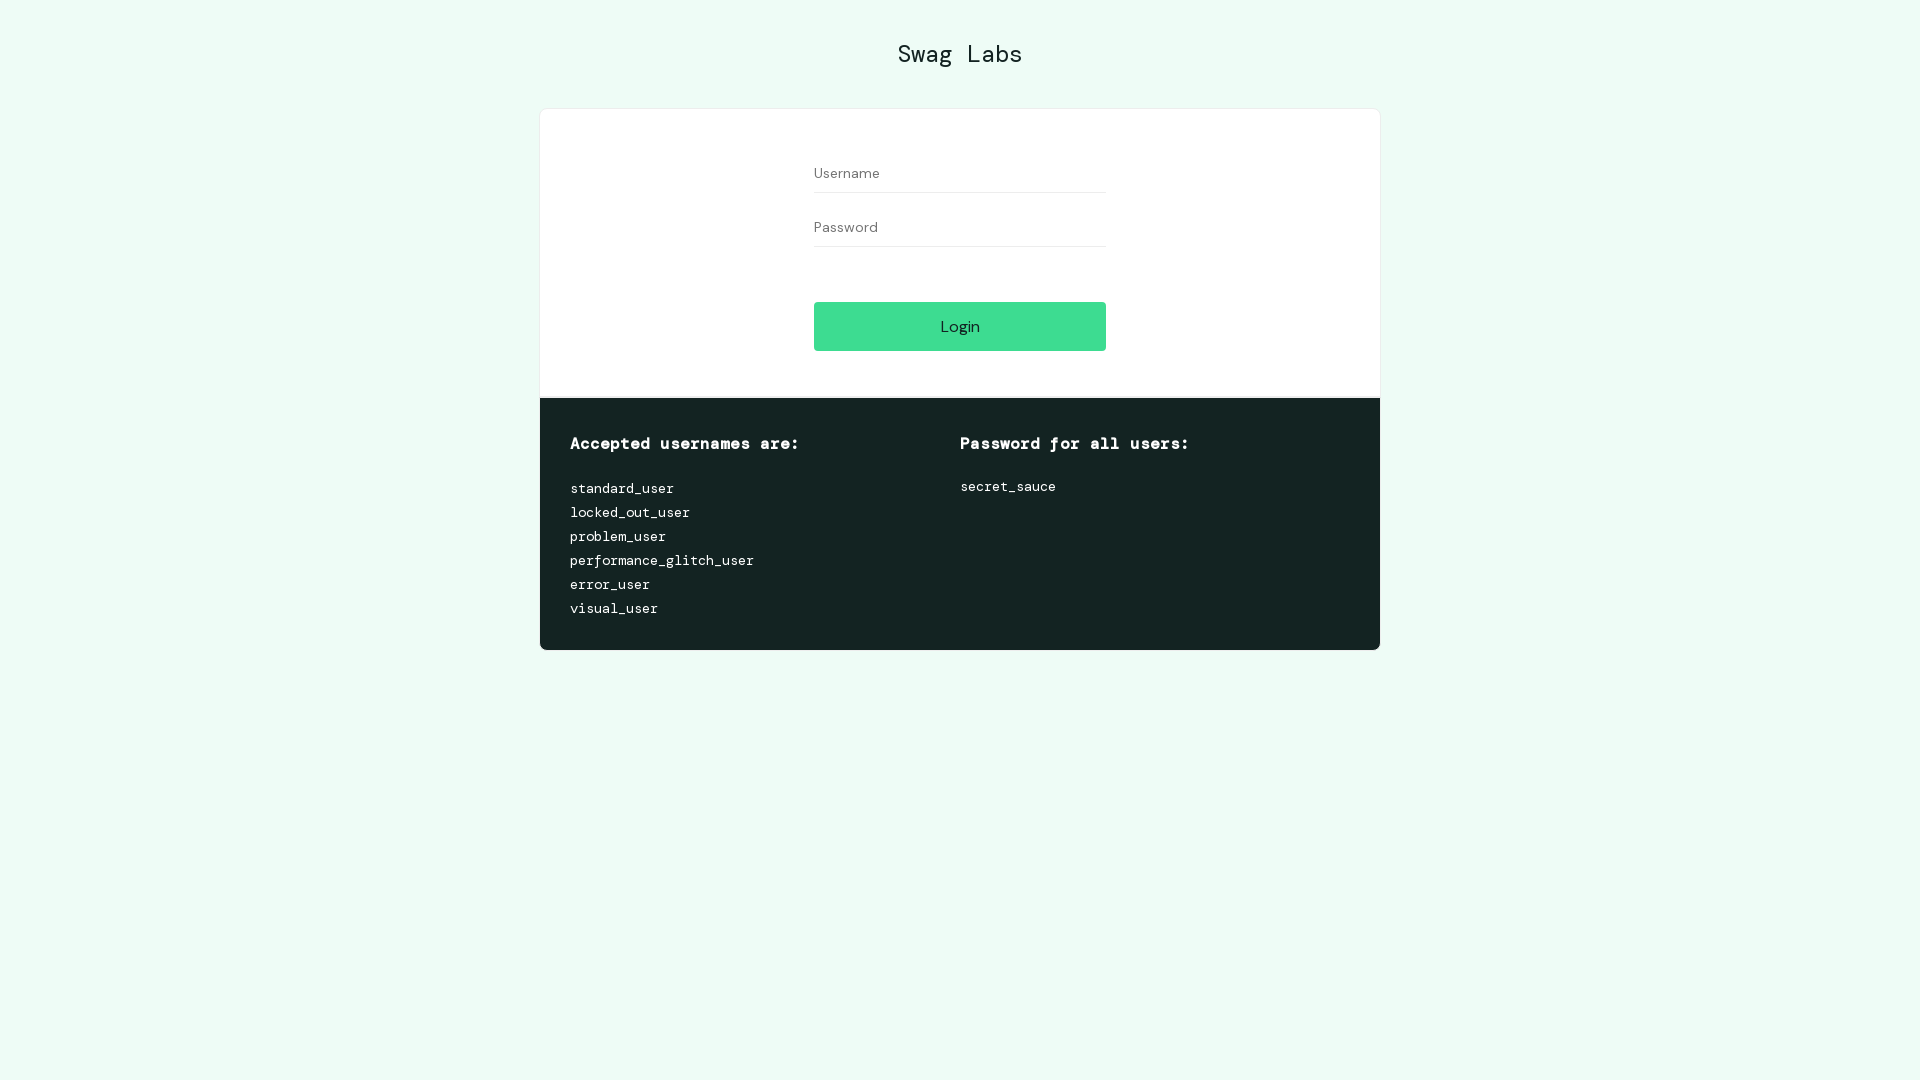

Verified fullscreen size is {'width': 1920, 'height': 1080}
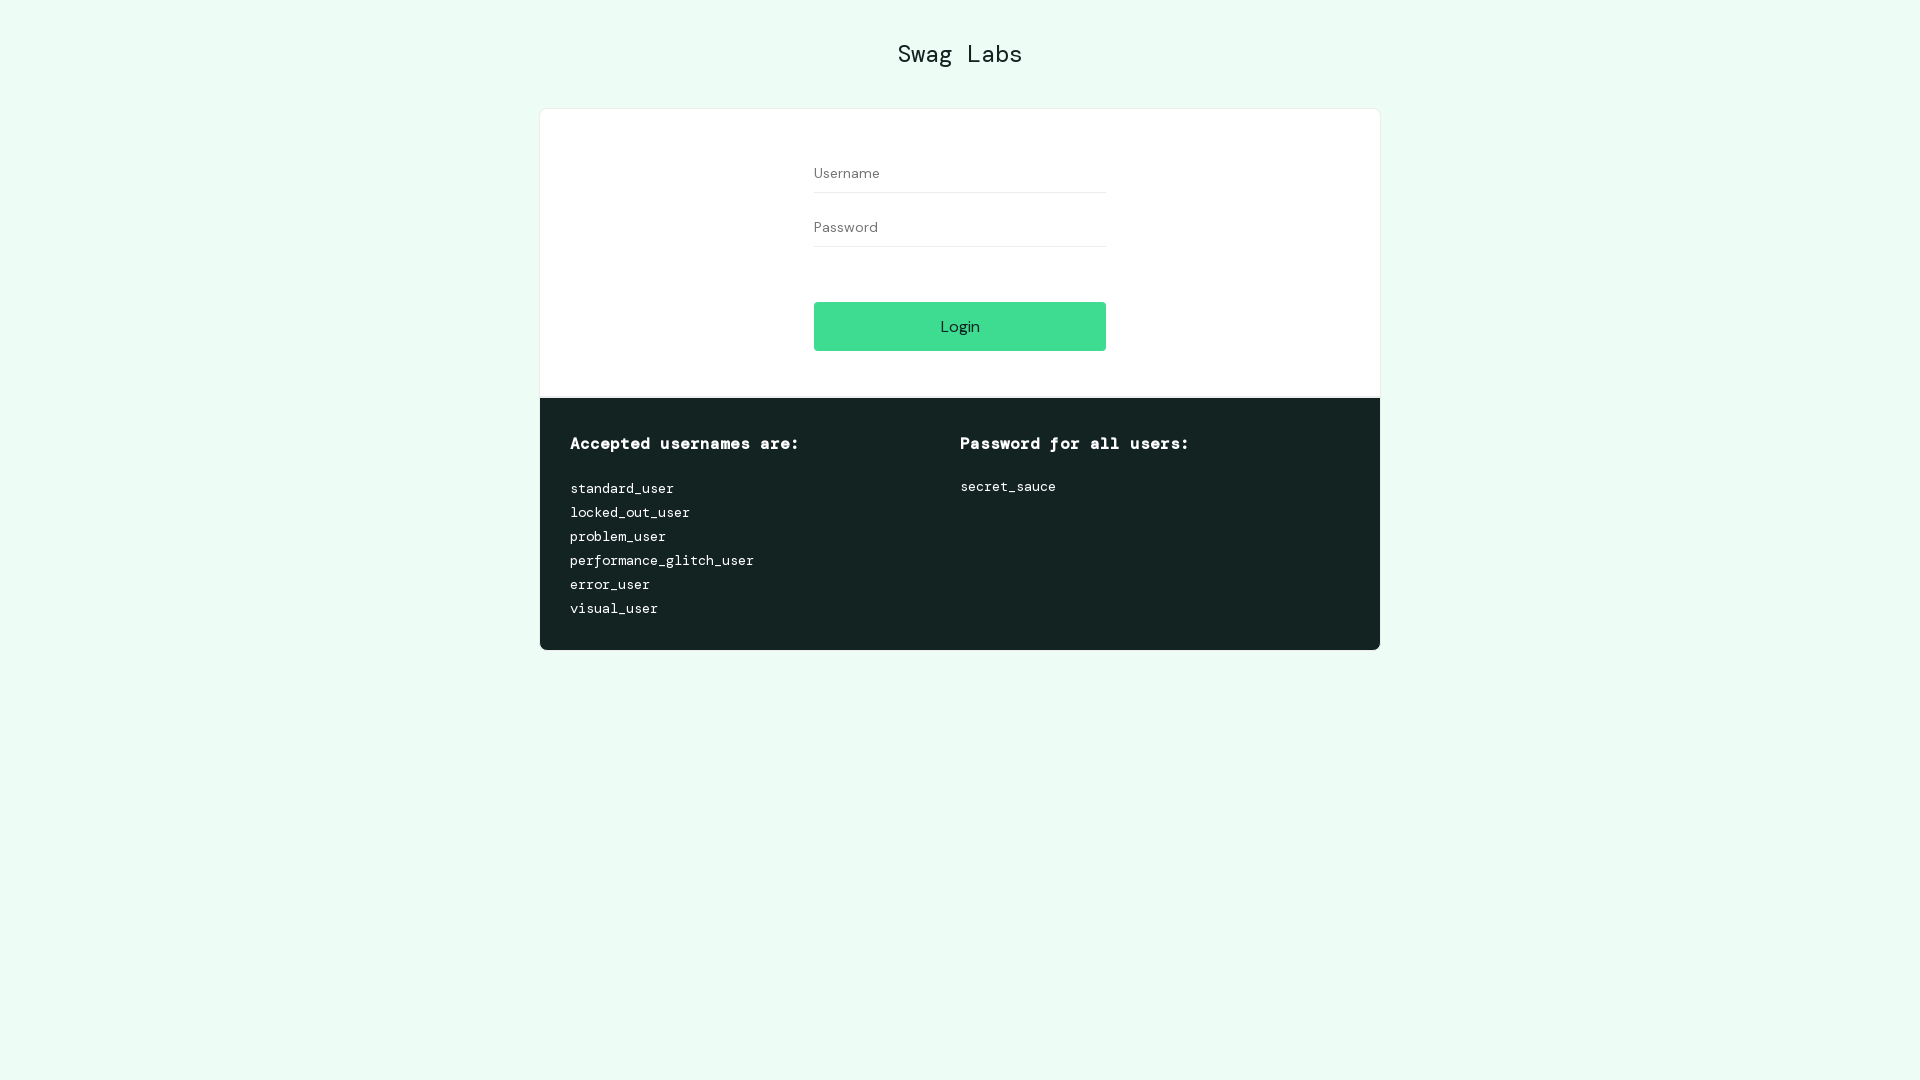

Set viewport size to 1024x738 (specific dimension)
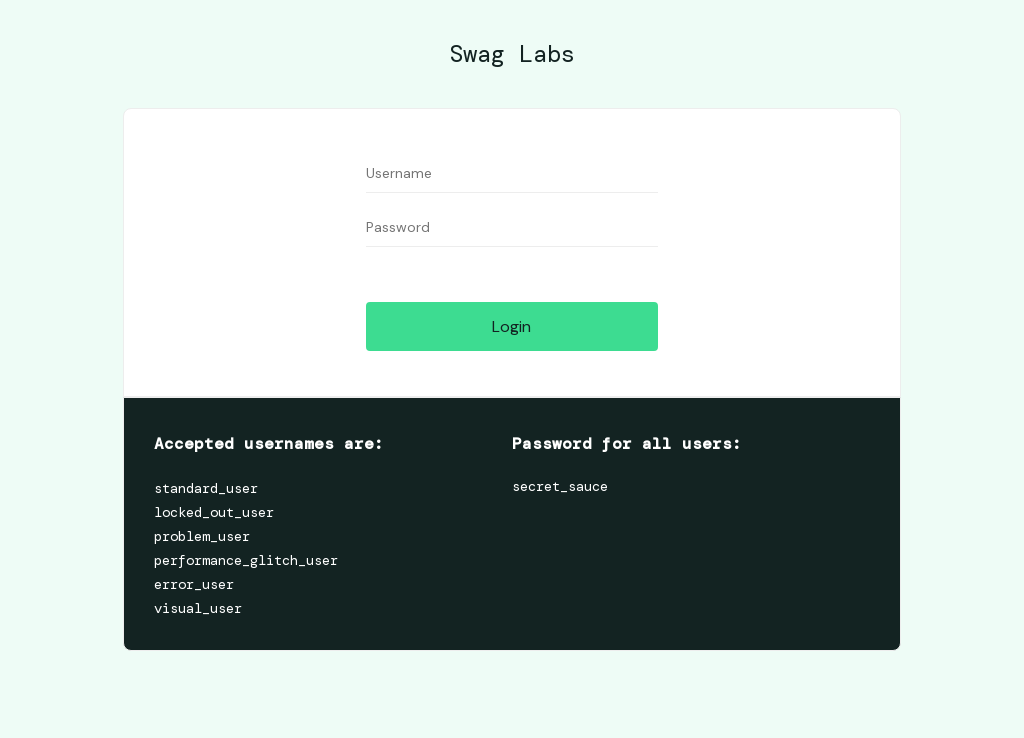

Verified specific screen size is {'width': 1024, 'height': 738}
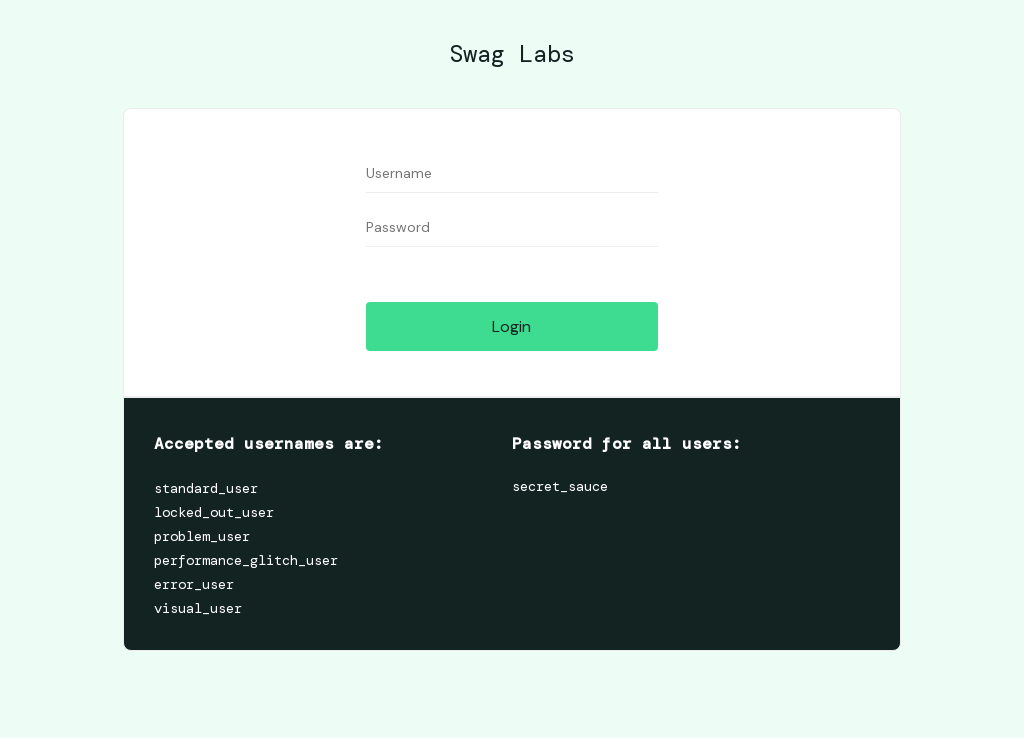

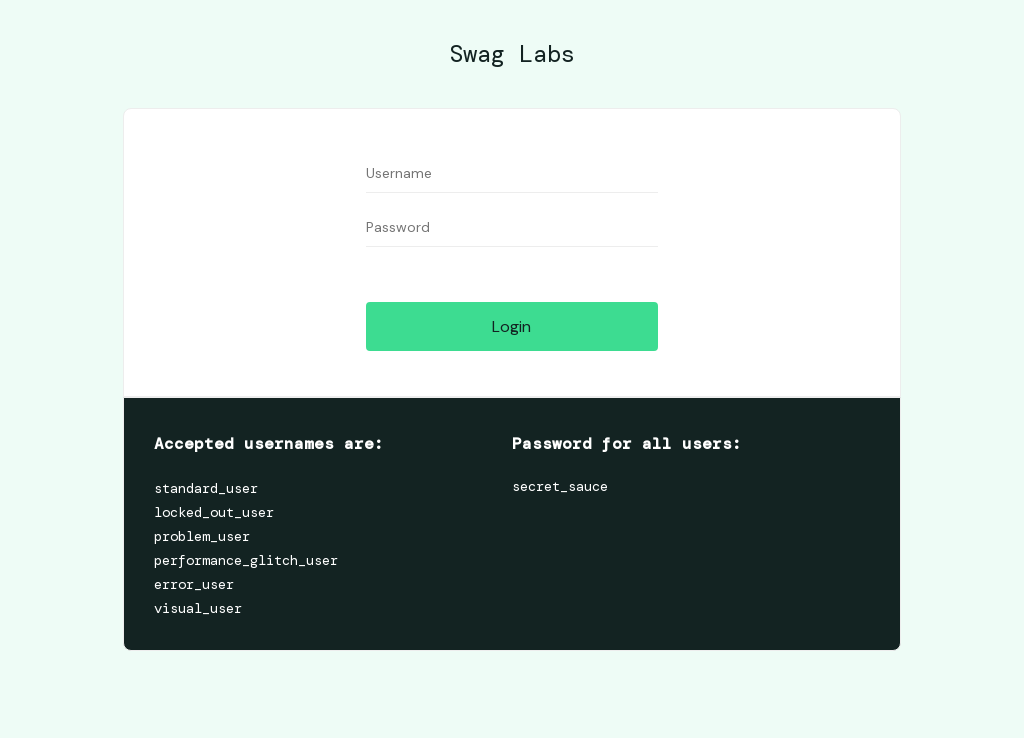